Tests the new user registration flow on Adactin Hotel booking website by clicking the registration link, filling out the registration form with user details, and submitting it.

Starting URL: https://adactinhotelapp.com/index.php

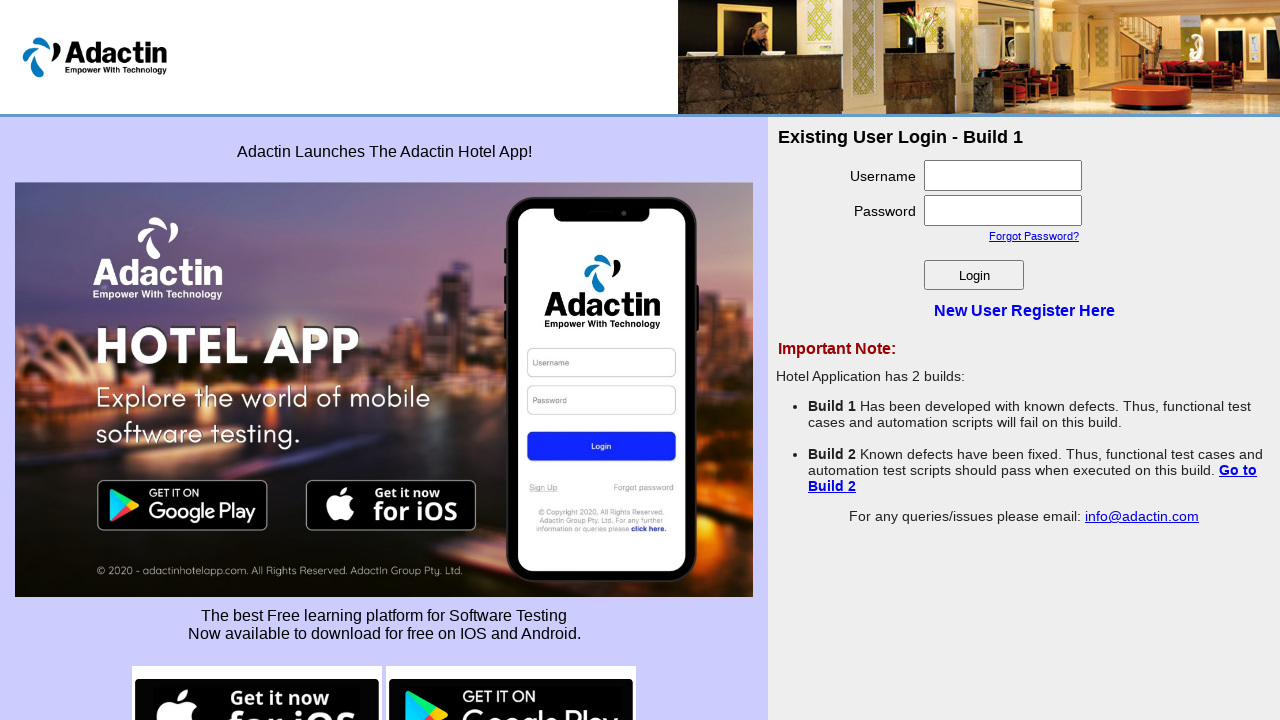

Clicked on 'New User Register Here' link at (1024, 310) on text=New User Register Here
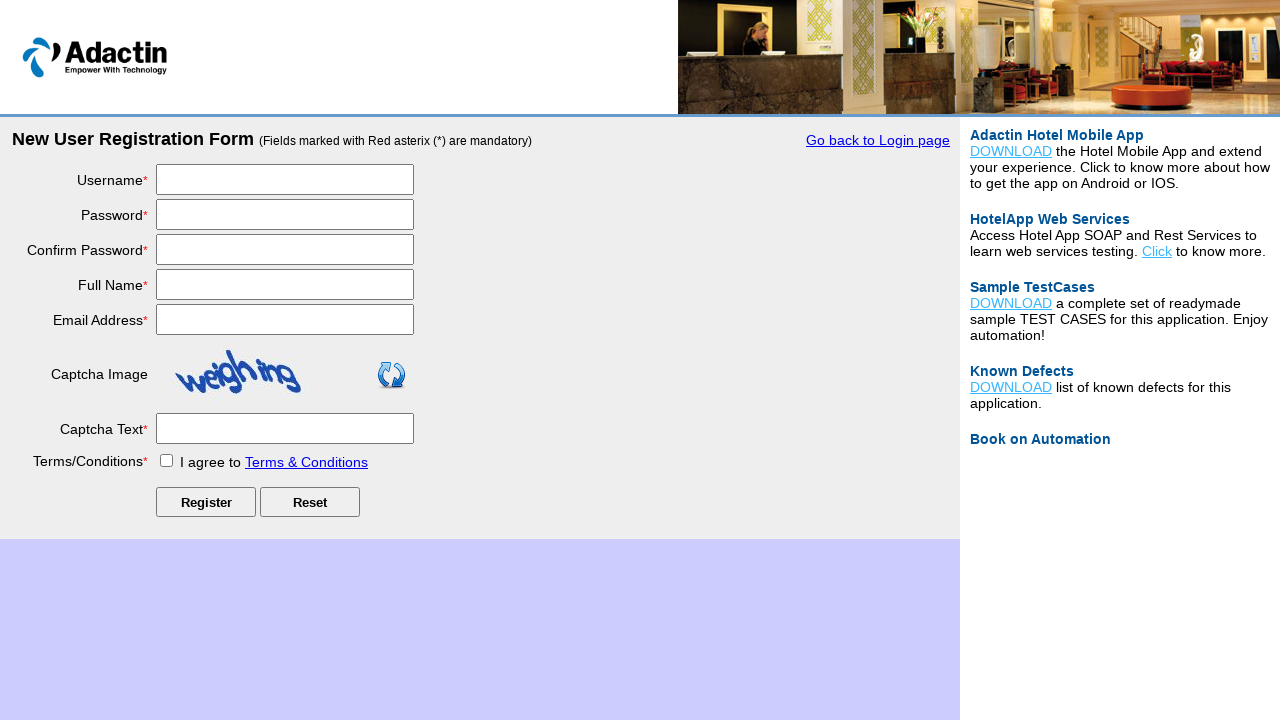

Filled username field with 'TestUser7842' on #username
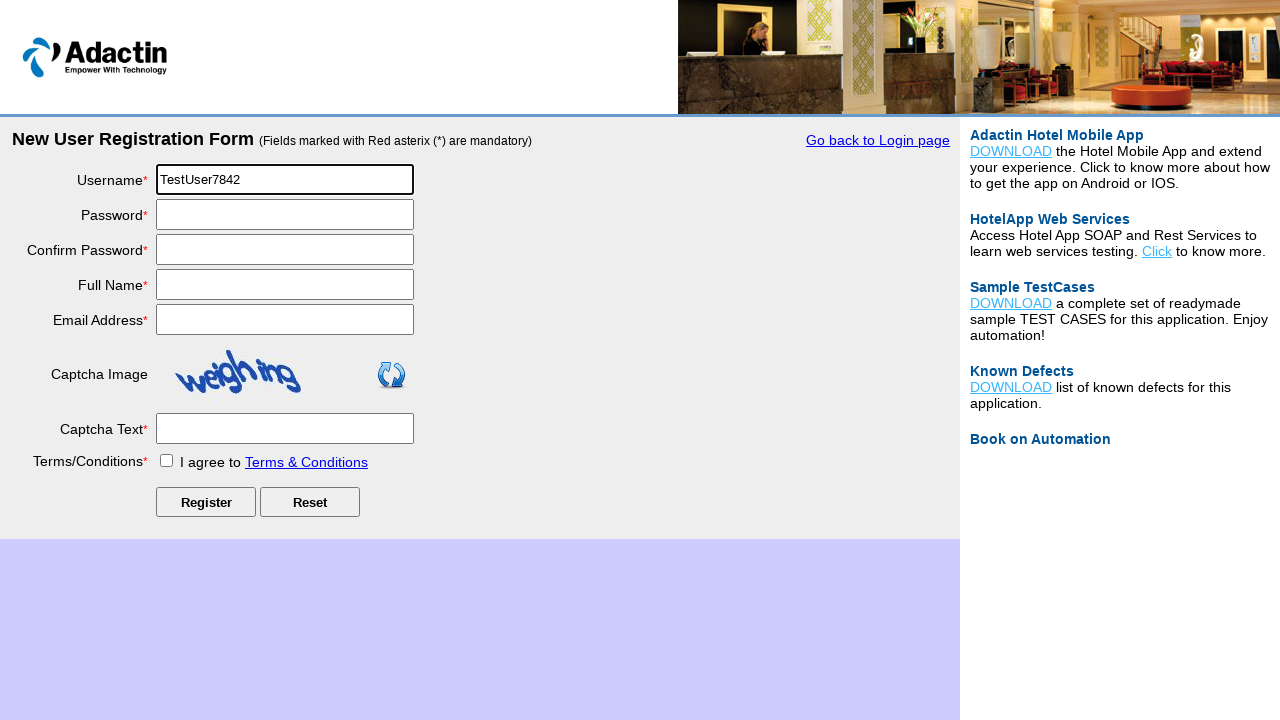

Filled password field with 'SecurePass123' on #password
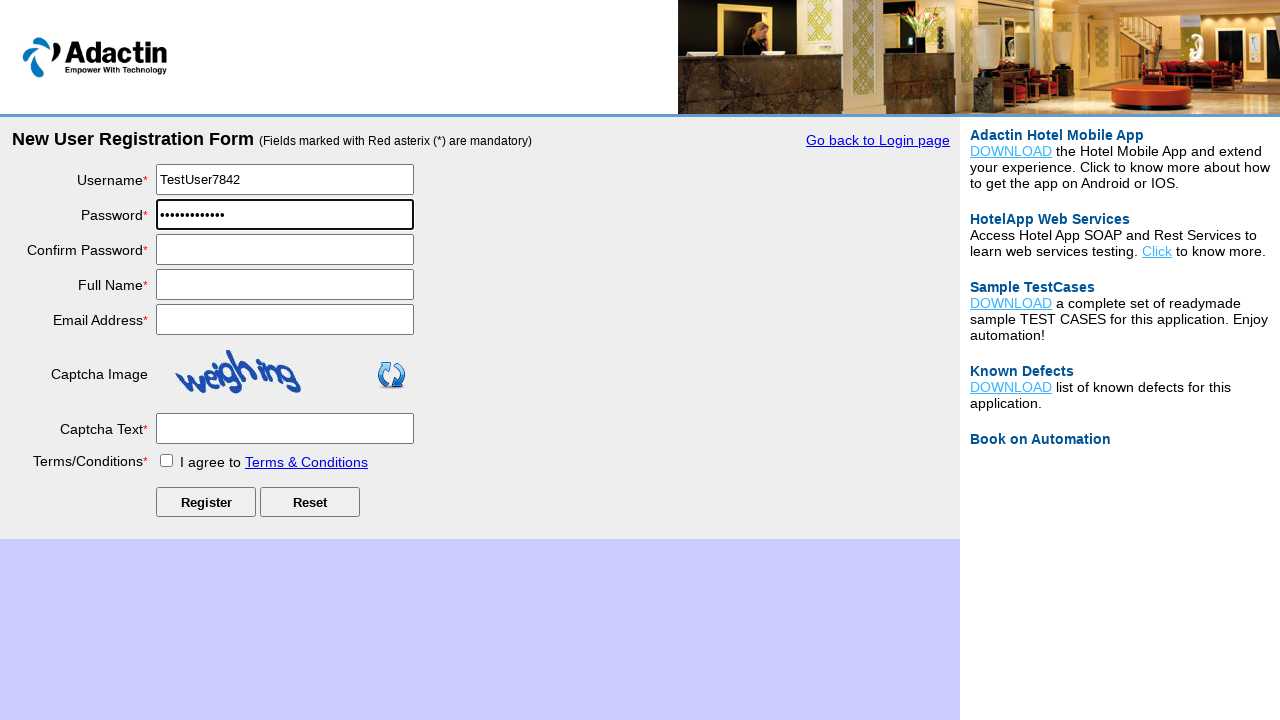

Filled confirm password field with 'SecurePass123' on #re_password
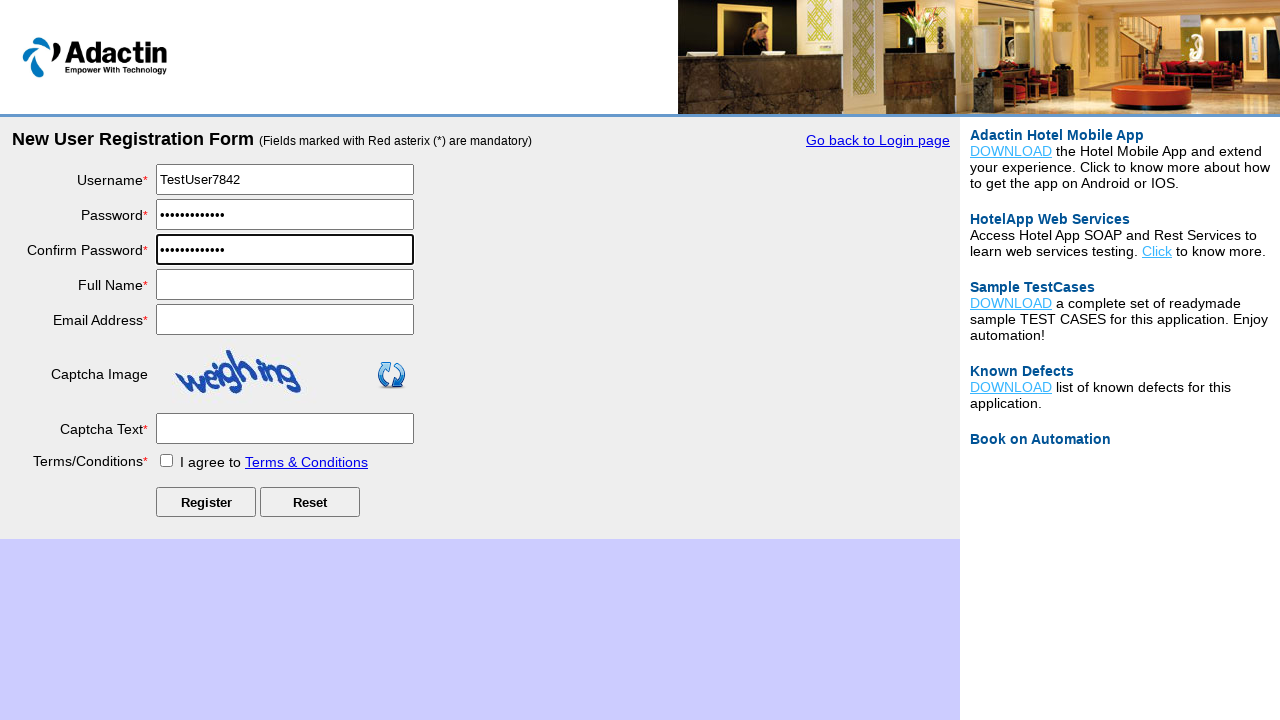

Filled full name field with 'John Anderson' on #full_name
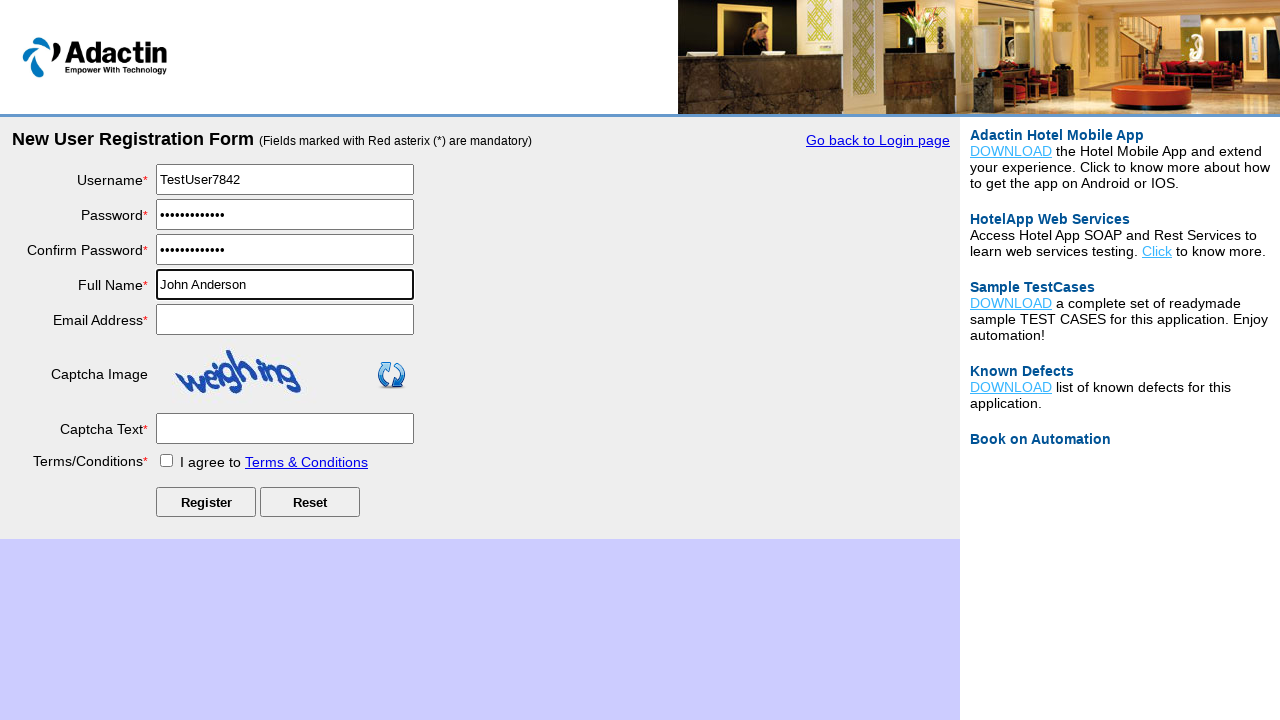

Filled email address field with 'john.anderson7842@example.com' on #email_add
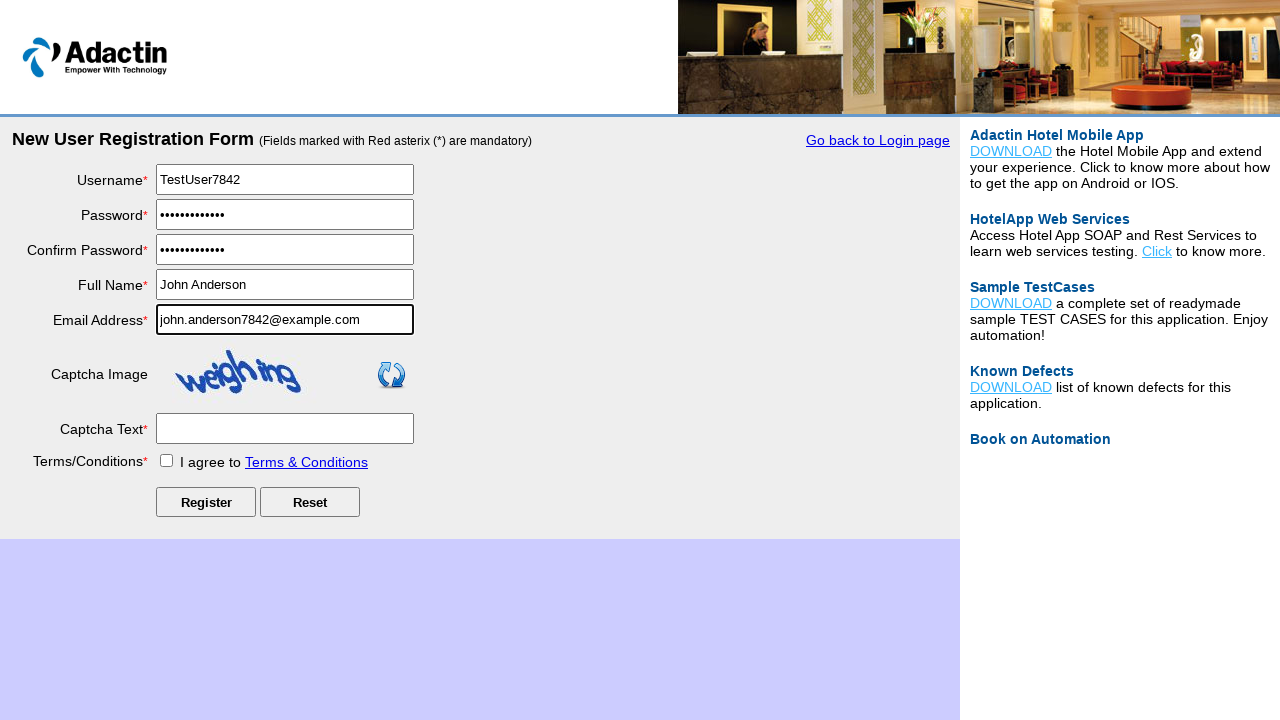

Filled captcha field with 'nonhuman' on #captcha-form
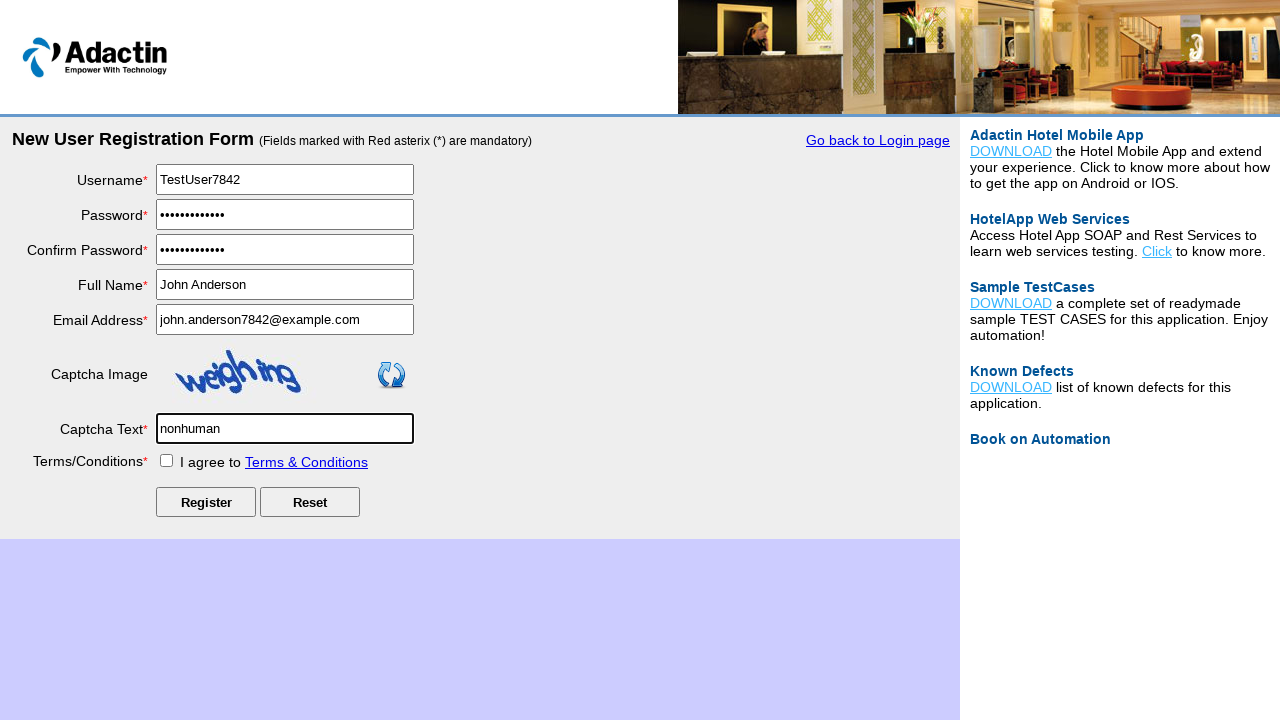

Checked the terms and conditions checkbox at (166, 460) on #tnc_box
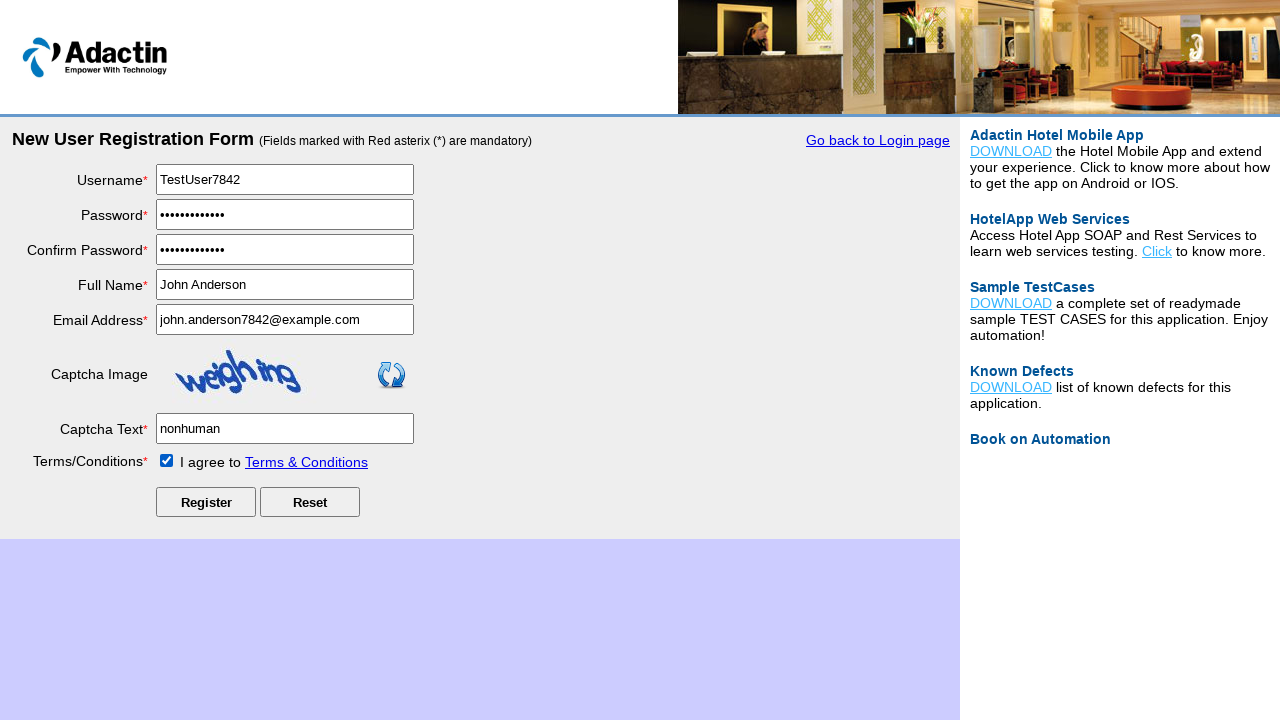

Clicked submit button to complete new user registration at (206, 502) on #Submit
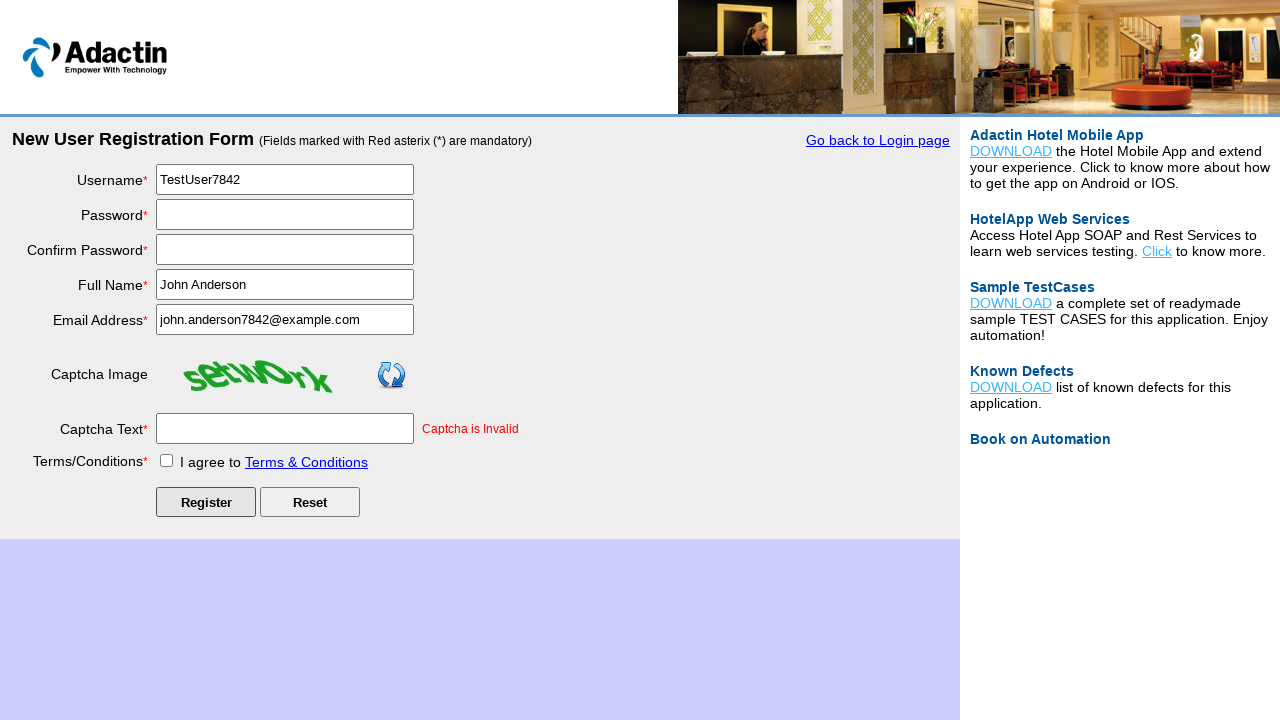

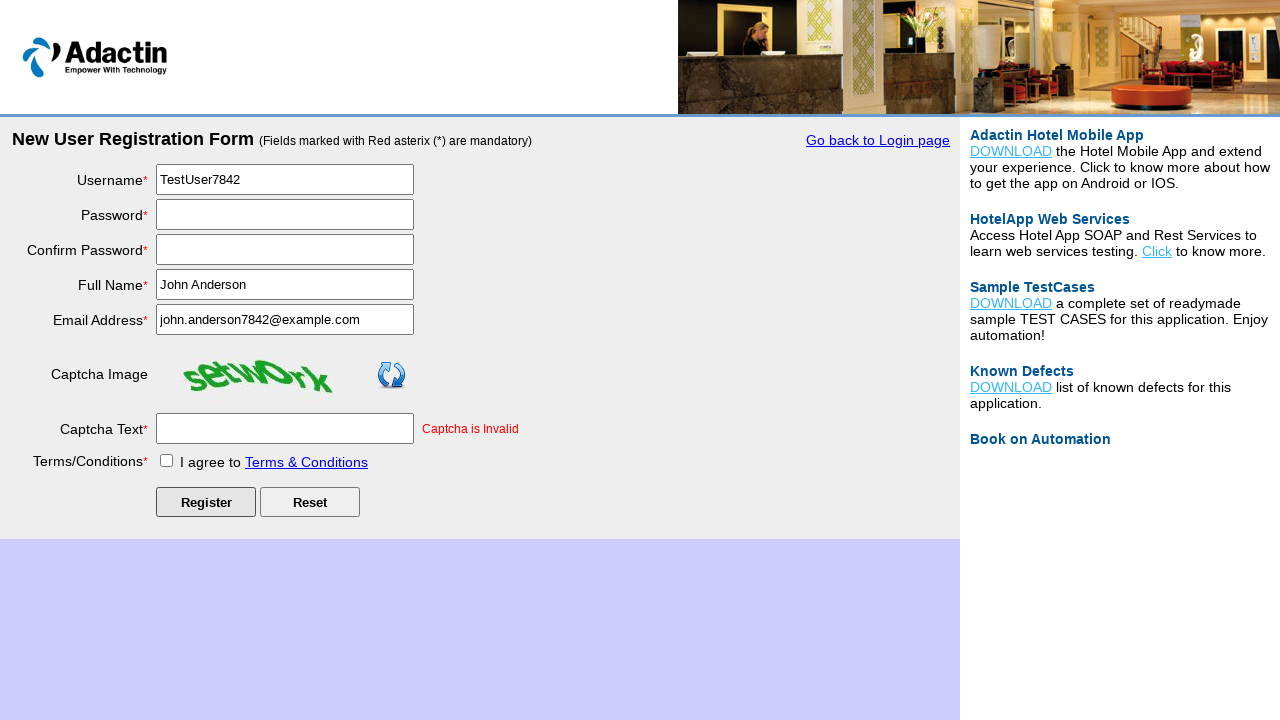